Tests clicking a dynamic button and verifies the click message is displayed

Starting URL: https://demoqa.com/buttons

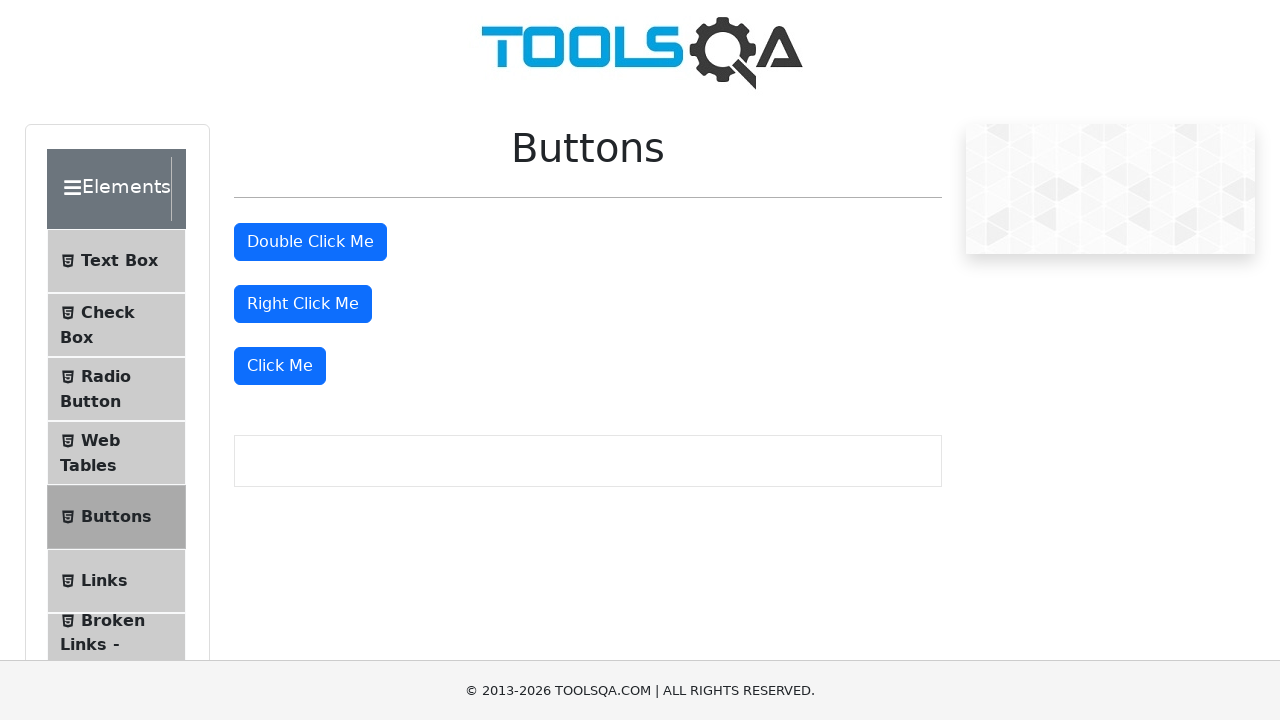

Scrolled dynamic button into view
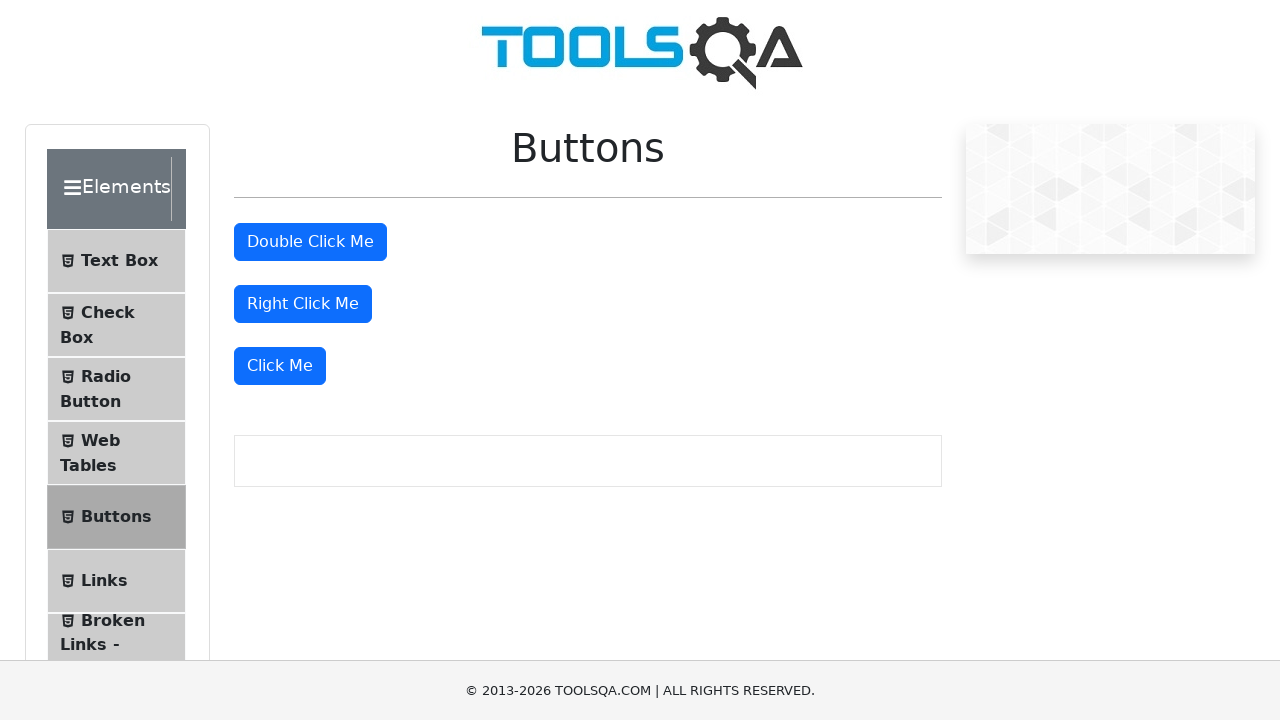

Clicked the dynamic button at (280, 366) on xpath=//*[@id='rightClickBtn']/../following-sibling::div/button
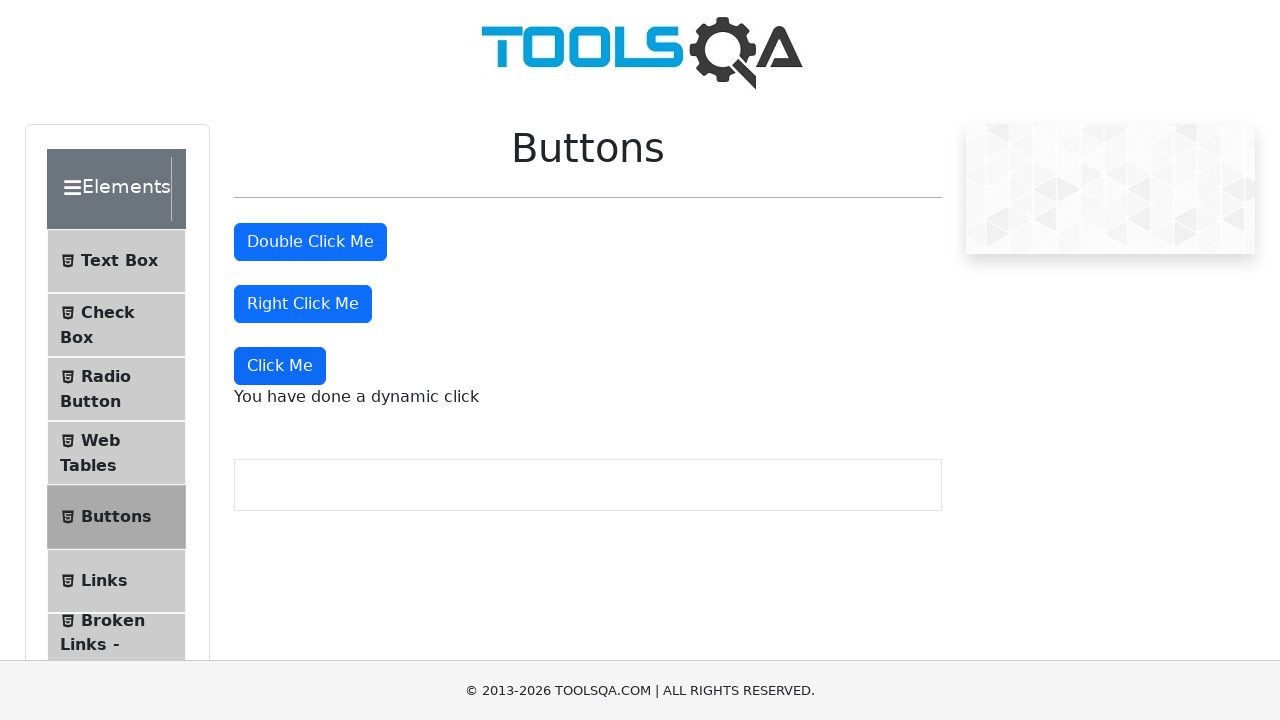

Click message displayed successfully
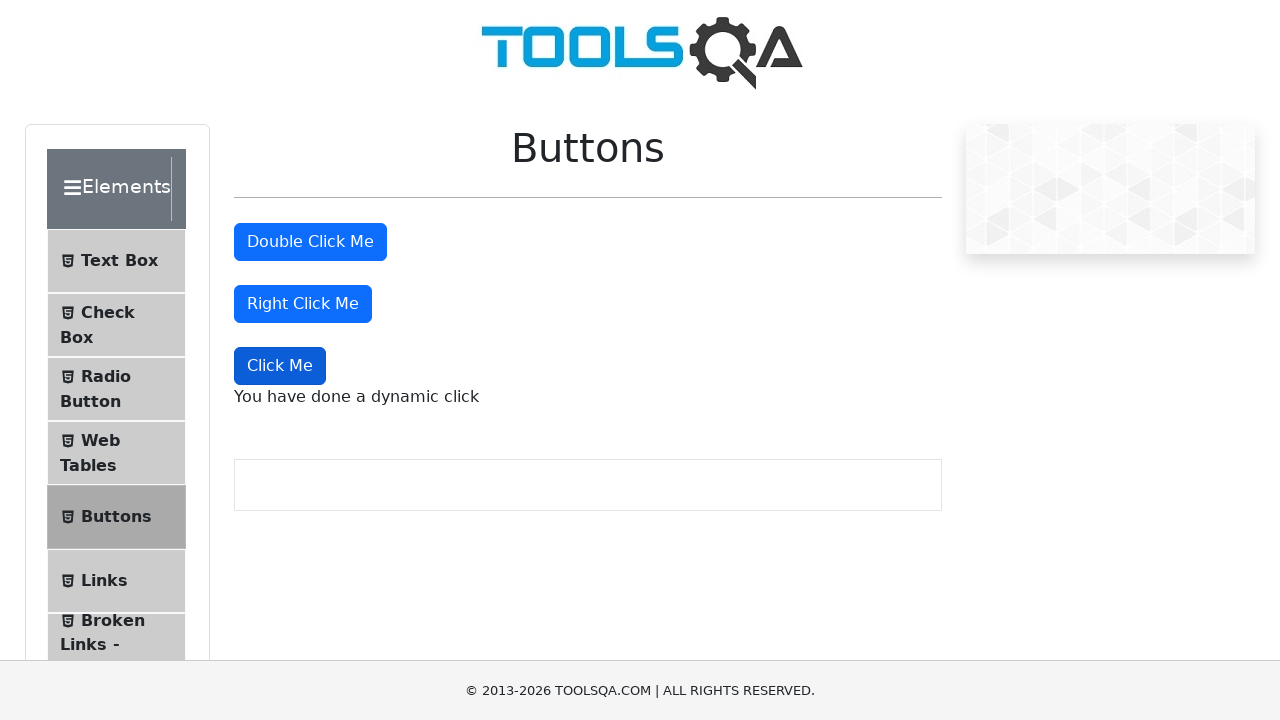

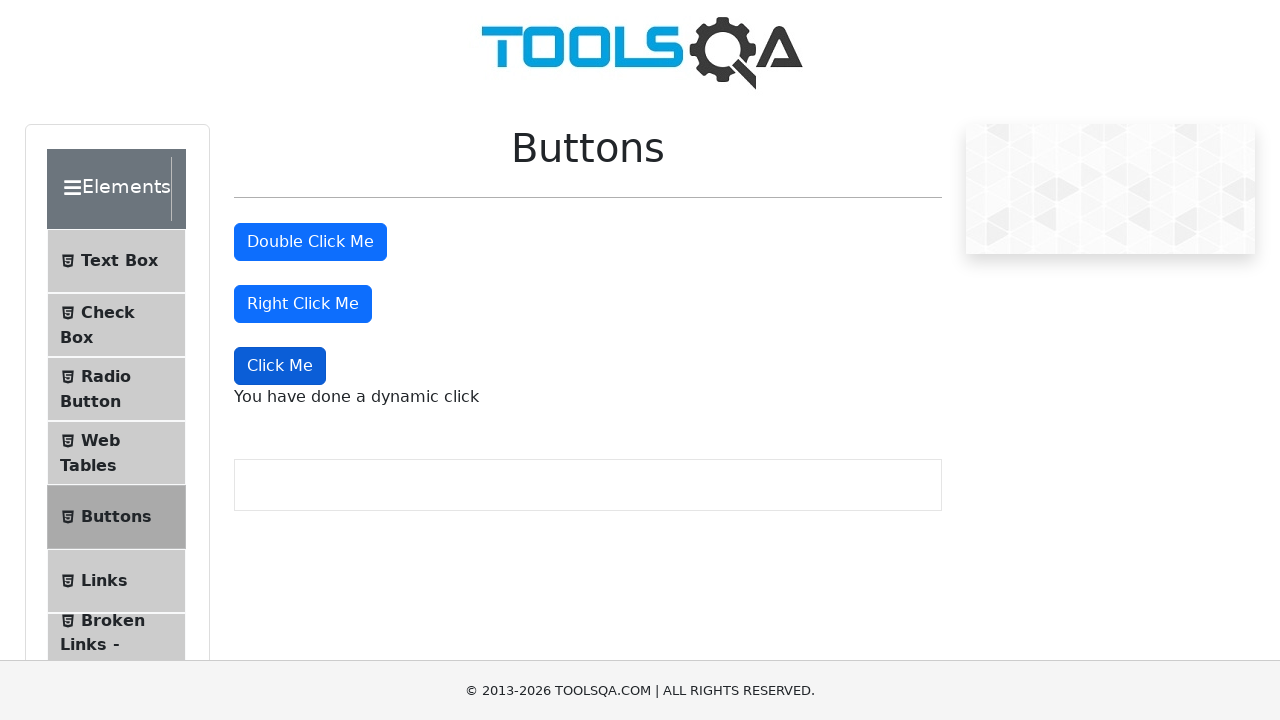